Tests dynamic button enablement by waiting for a button to become clickable and verifying its enabled state

Starting URL: https://demoqa.com/dynamic-properties

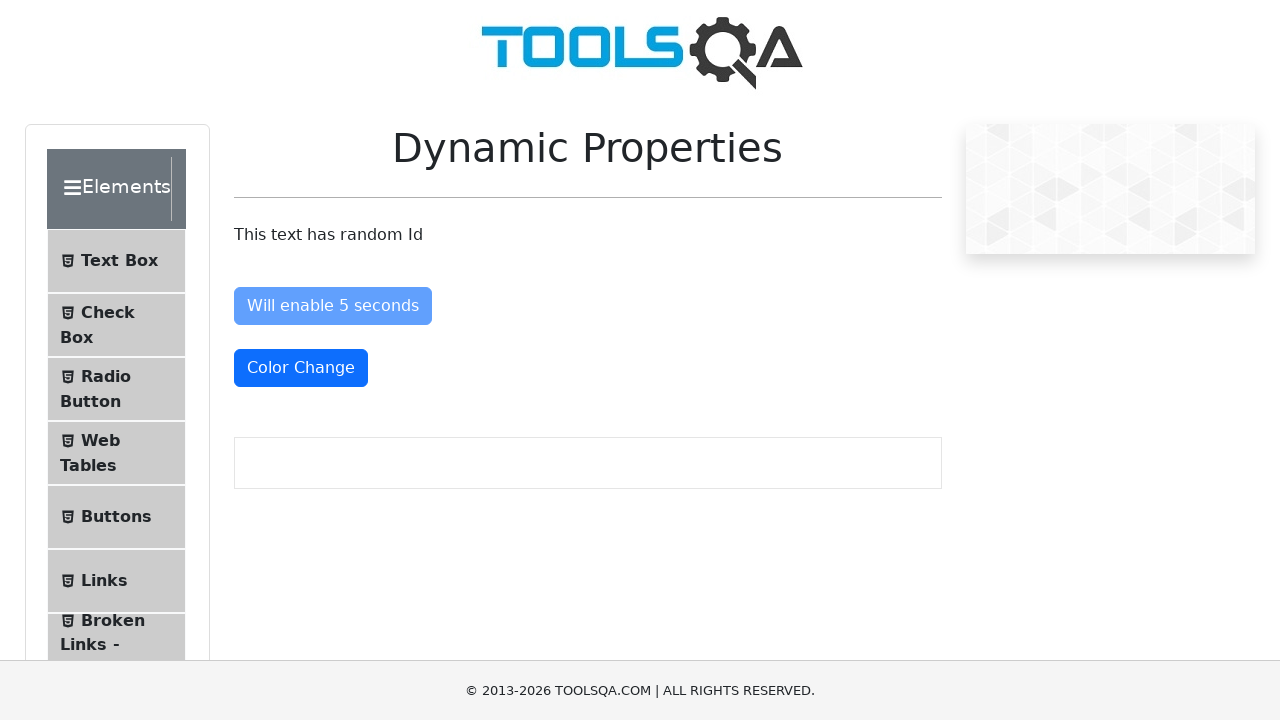

Waited for dynamic button to be attached to the DOM
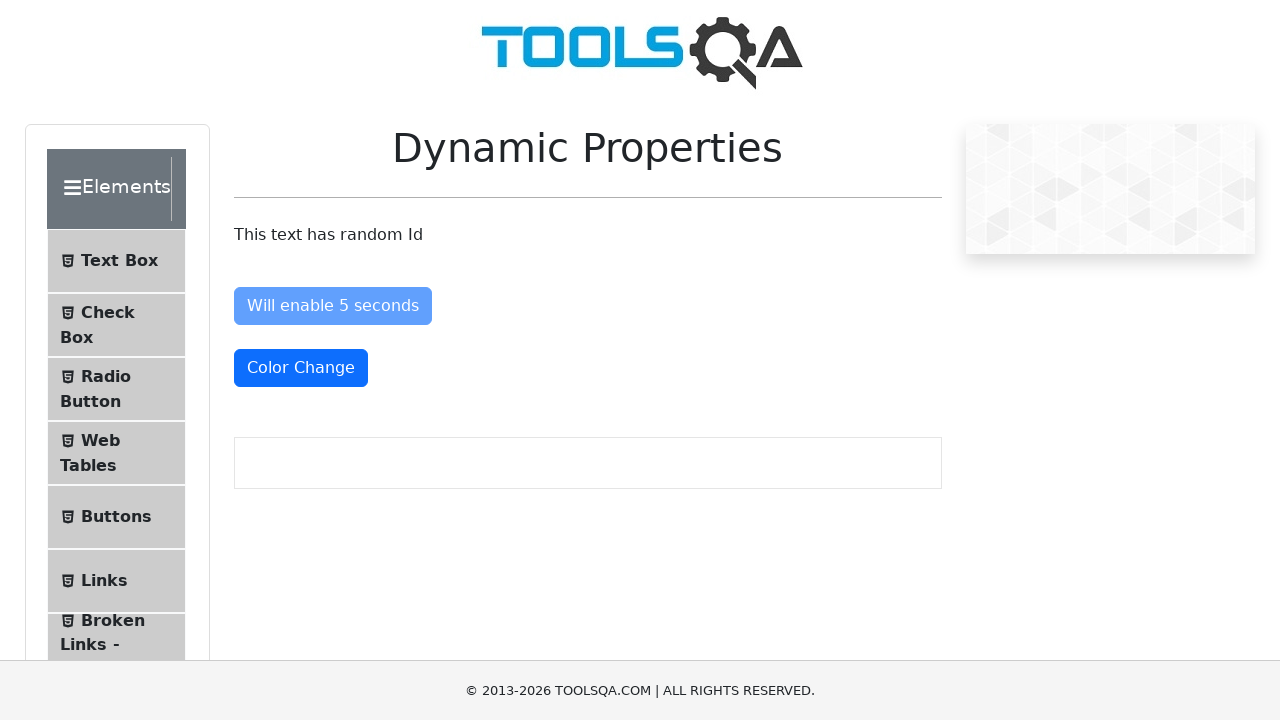

Waited for button to become enabled
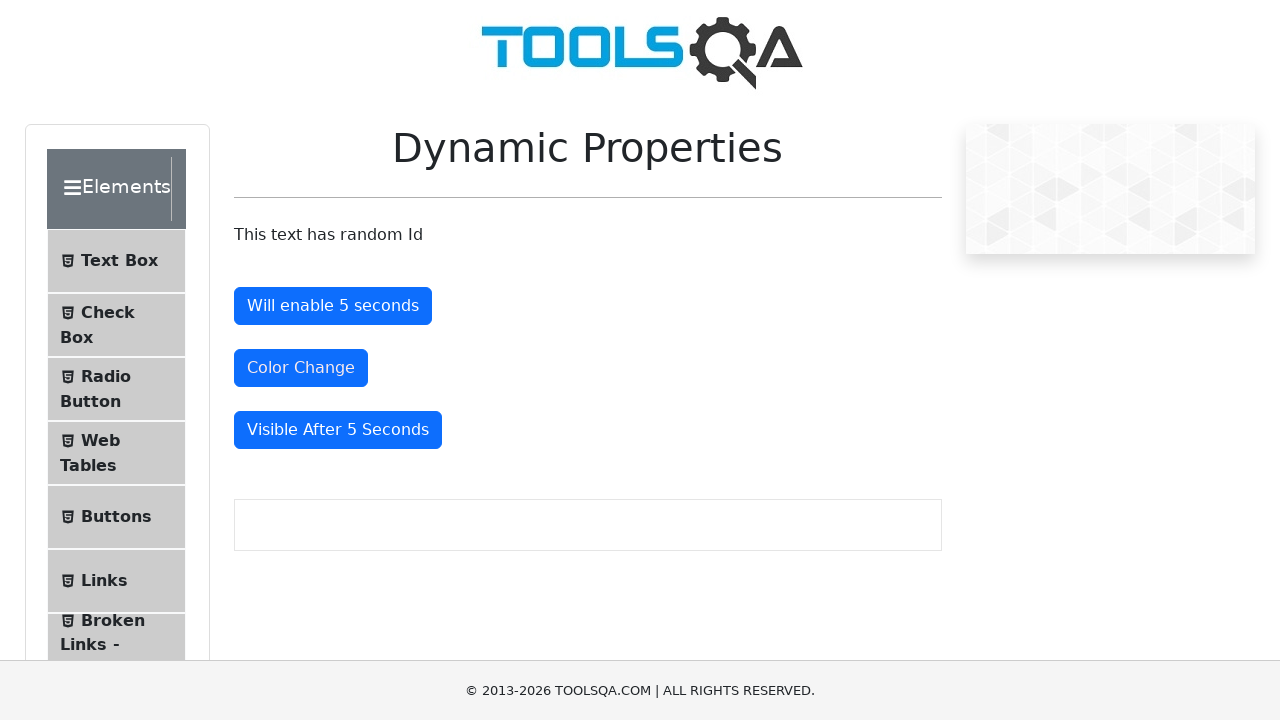

Located the dynamic button element
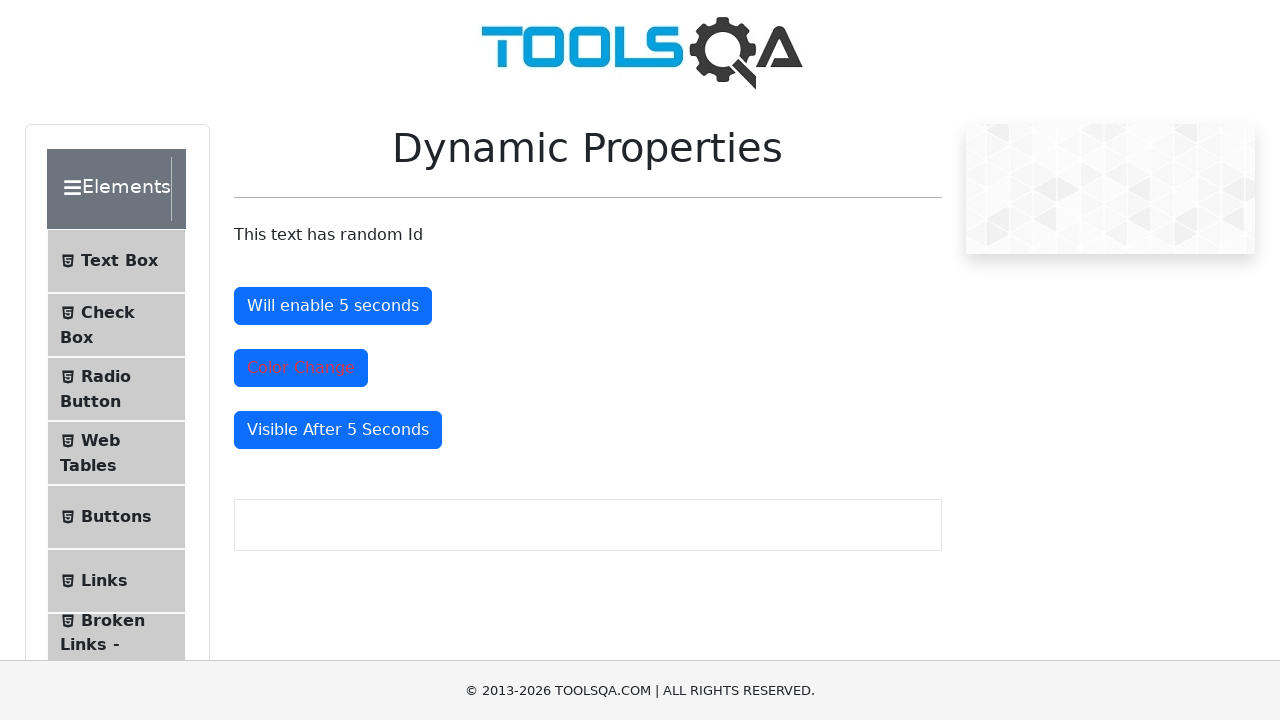

Verified button enabled state
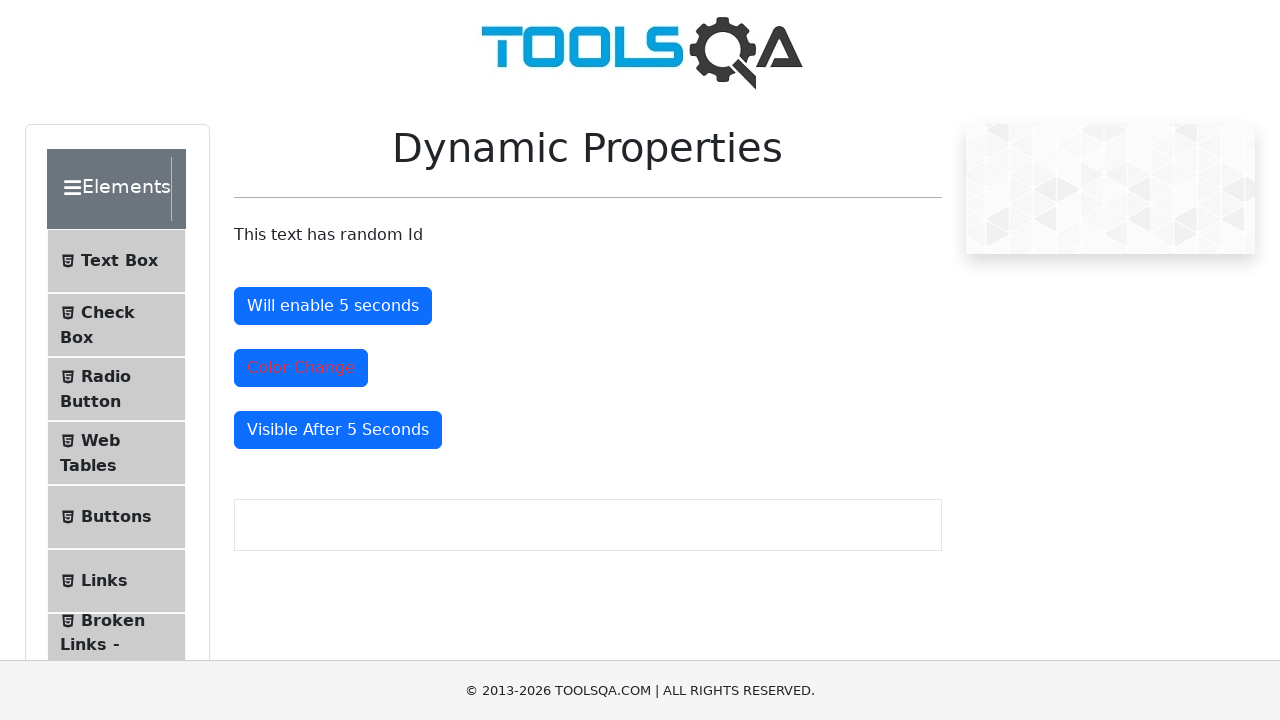

Button enabled state confirmed: True
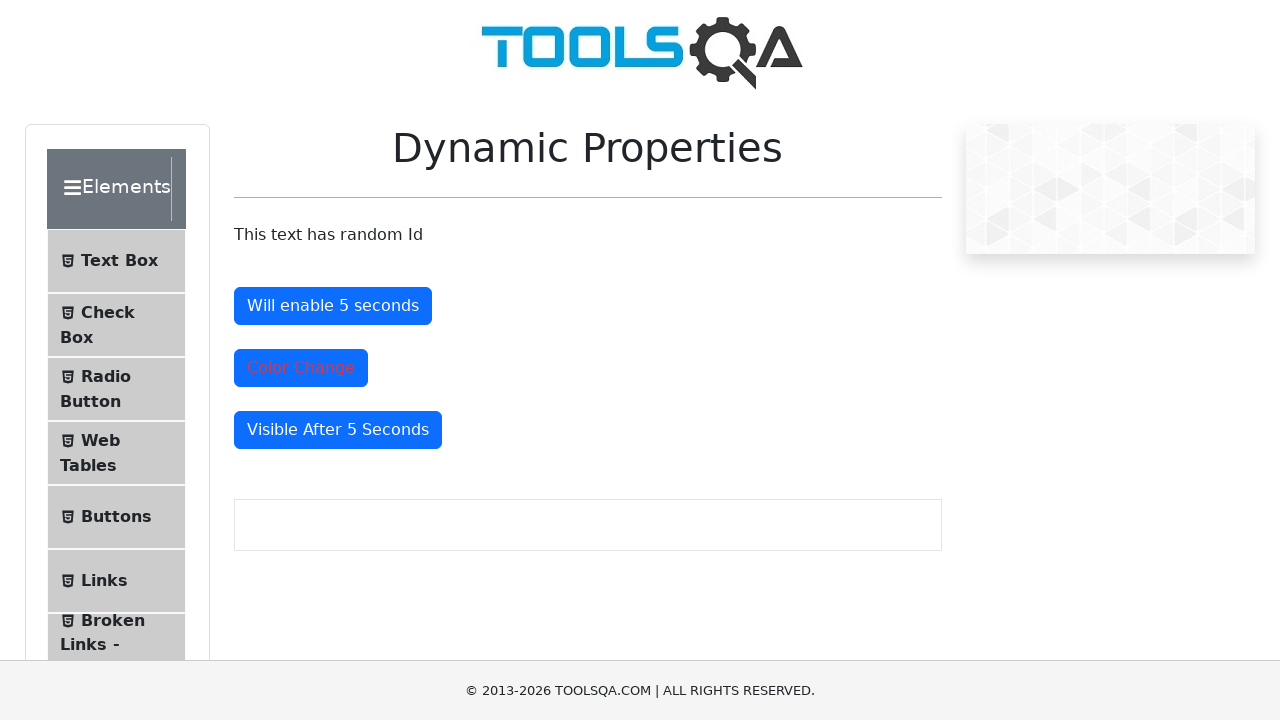

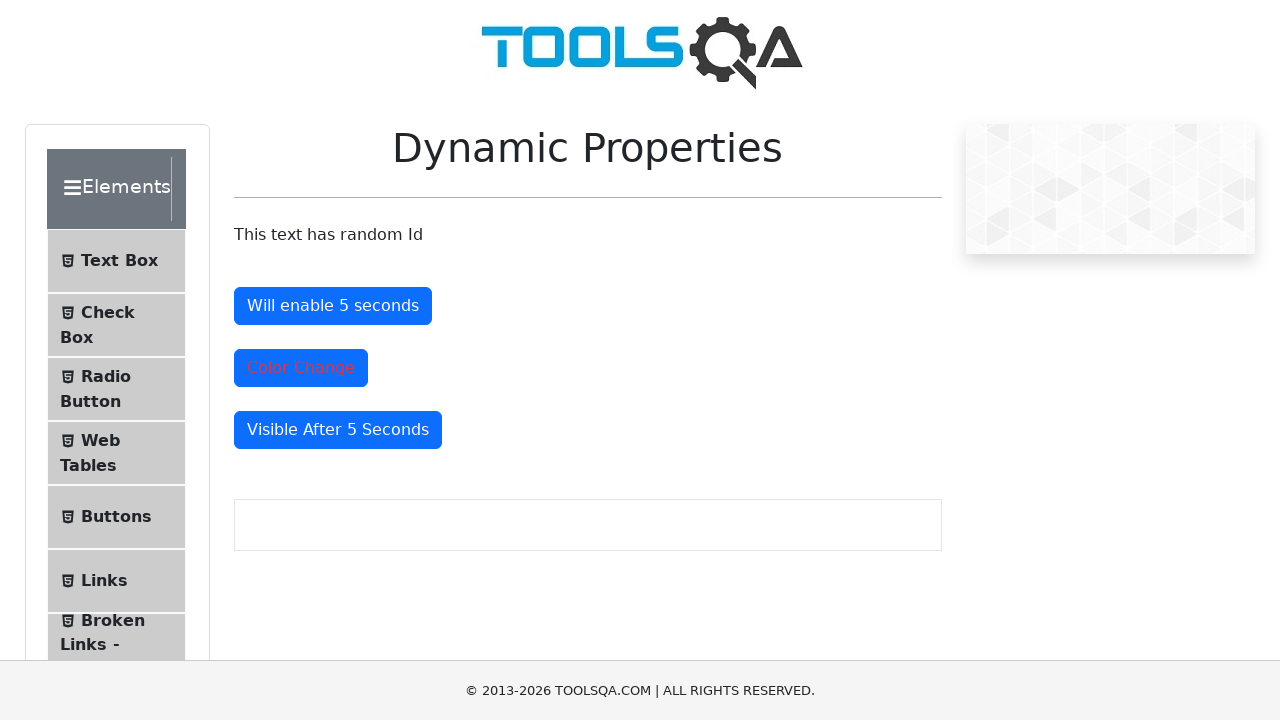